Tests JavaScript confirmation alert by clicking the confirm button, accepting and dismissing the alert, and verifying the corresponding messages

Starting URL: http://the-internet.herokuapp.com/javascript_alerts

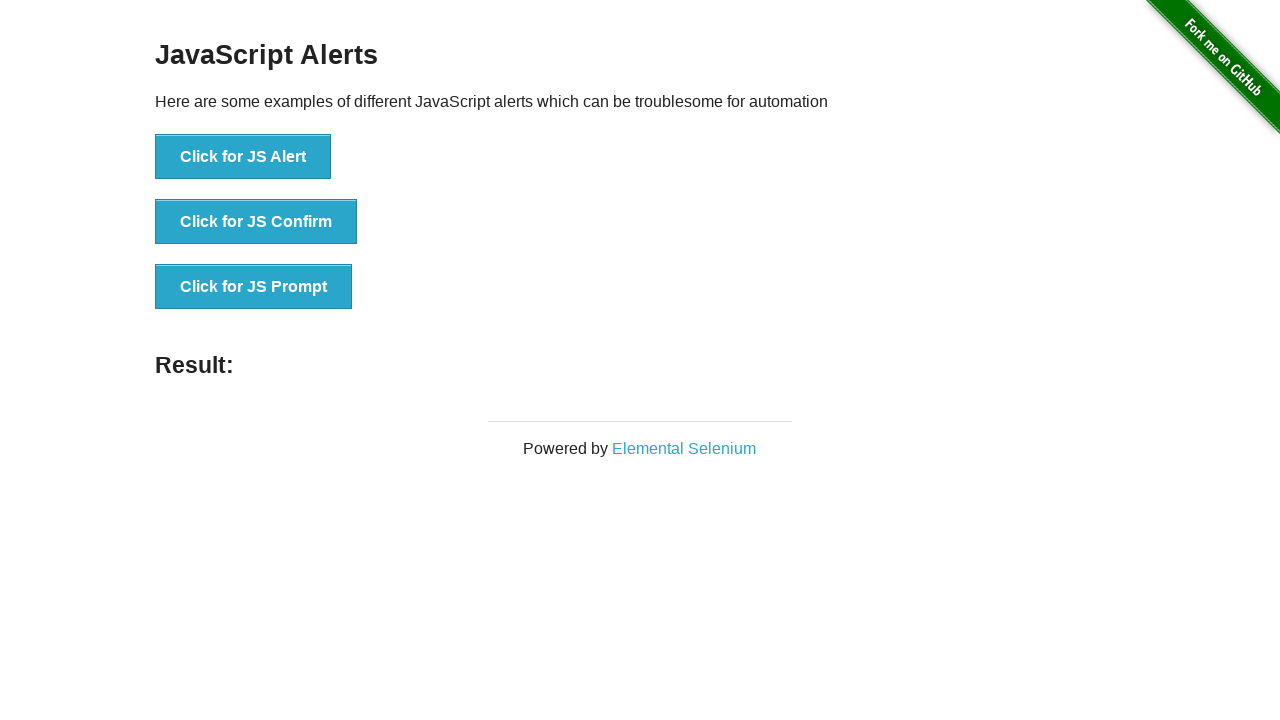

Set up dialog handler to accept confirmation alert
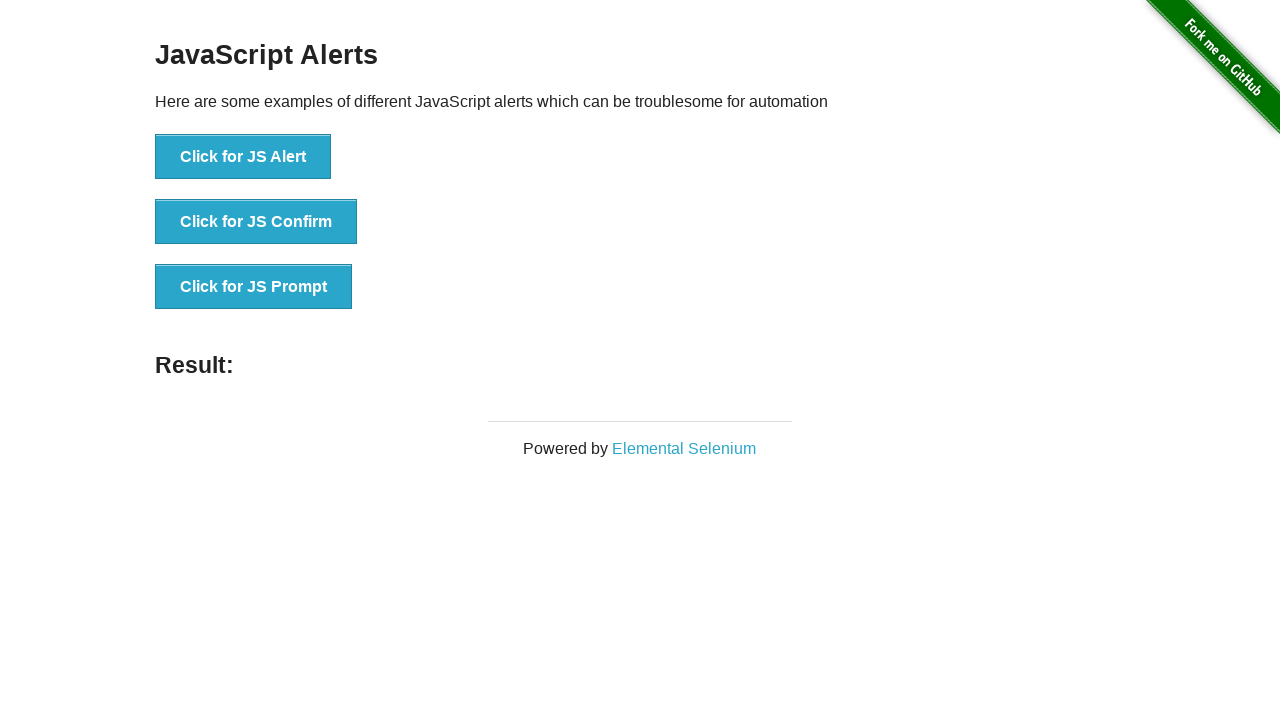

Clicked 'Click for JS Confirm' button at (256, 222) on xpath=//button[contains(text(),'Click for JS Confirm')]
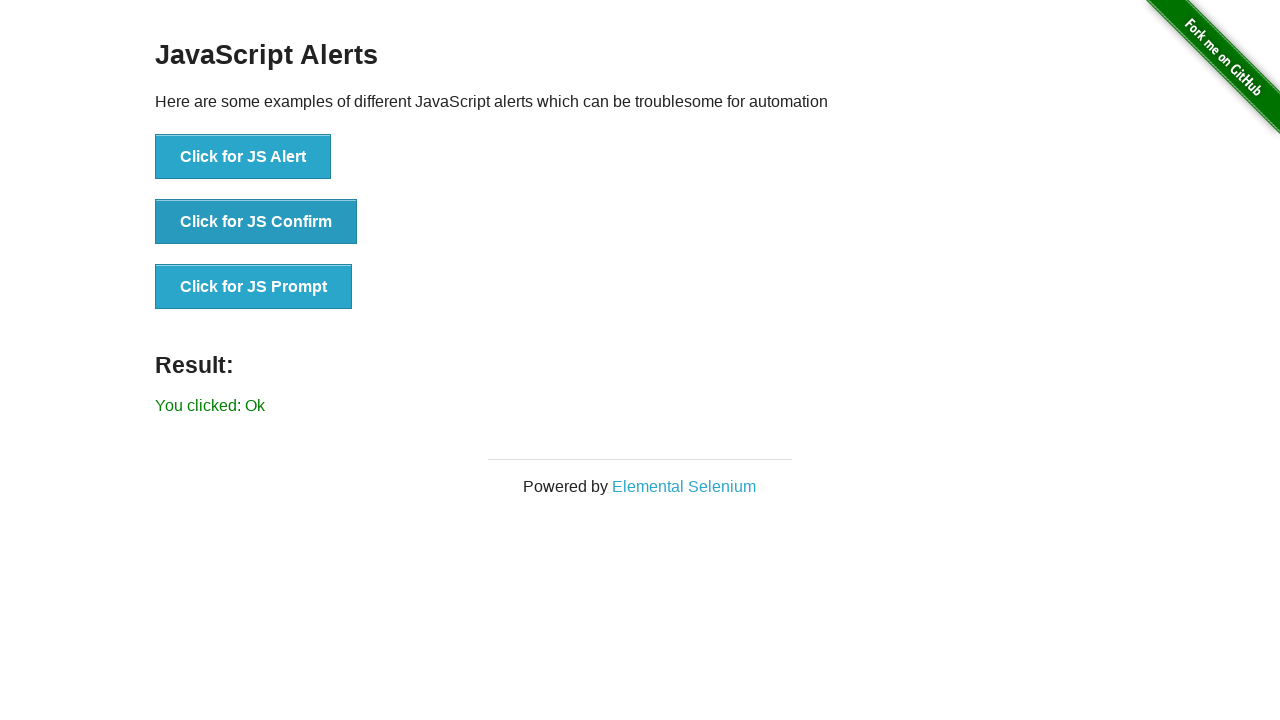

Waited for result element to appear
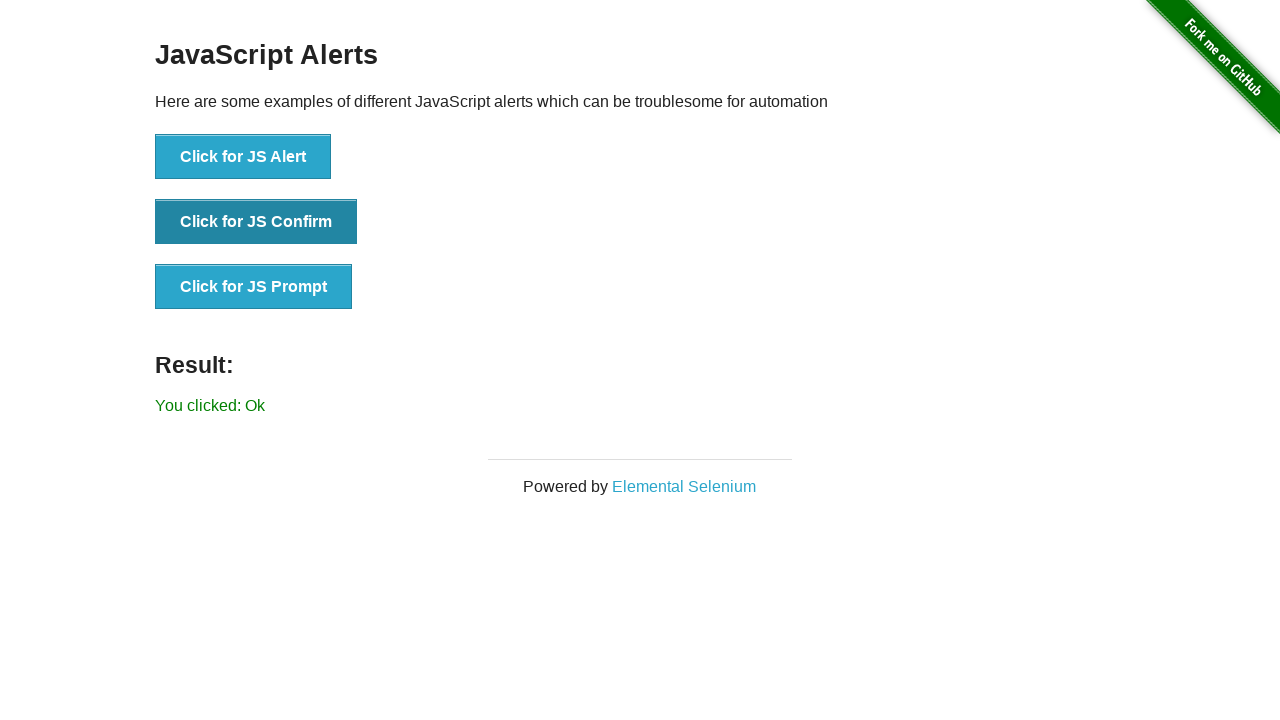

Verified success message 'You clicked: Ok' after accepting alert
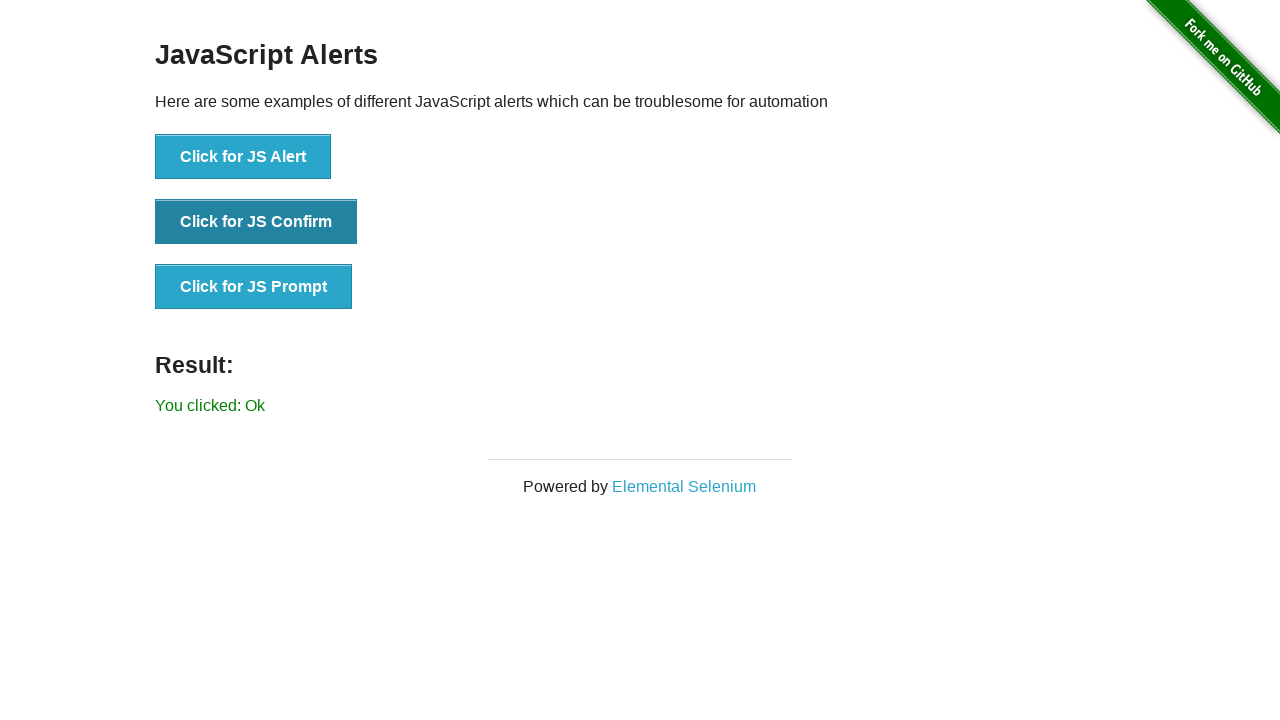

Set up dialog handler to dismiss confirmation alert
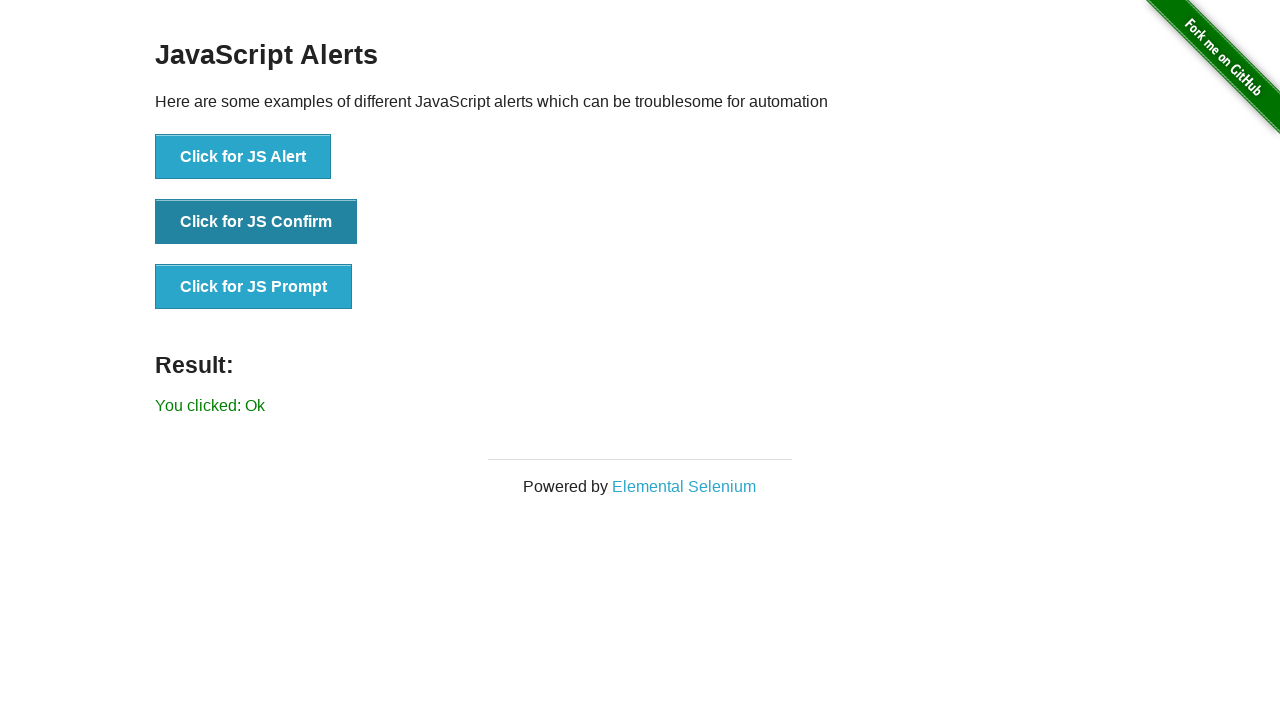

Clicked 'Click for JS Confirm' button again at (256, 222) on xpath=//button[contains(text(),'Click for JS Confirm')]
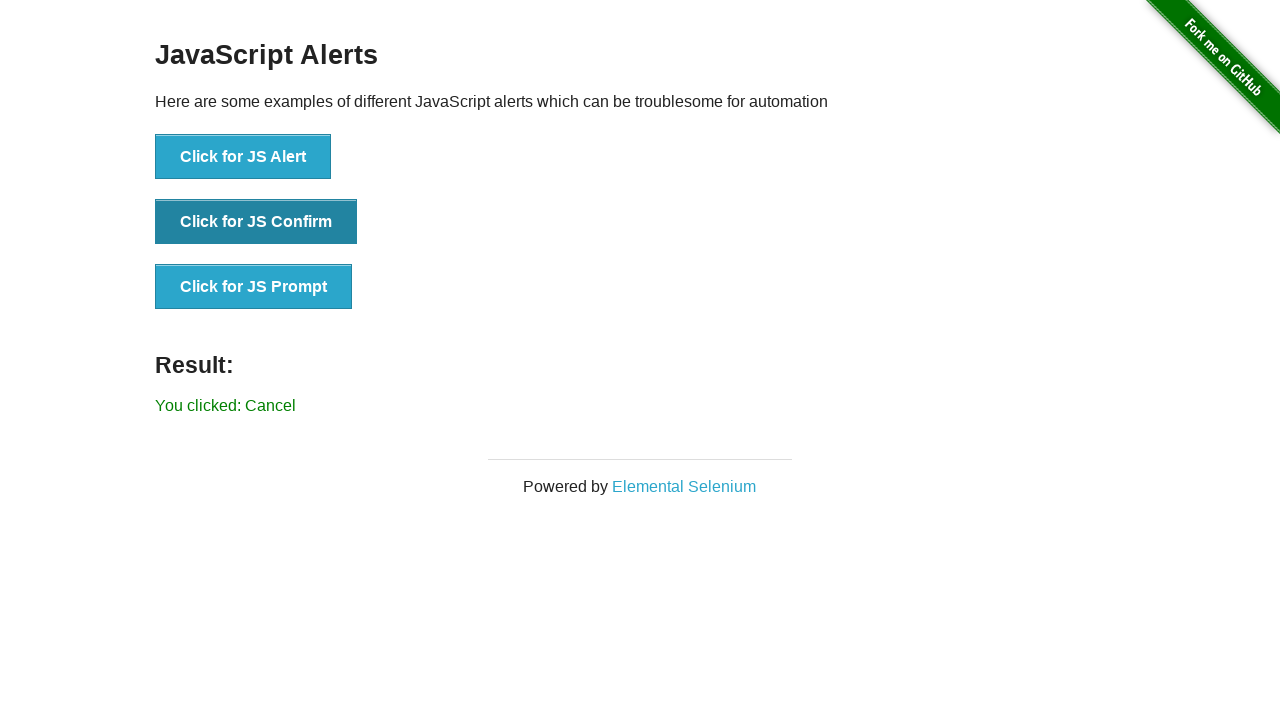

Waited 500ms for result update
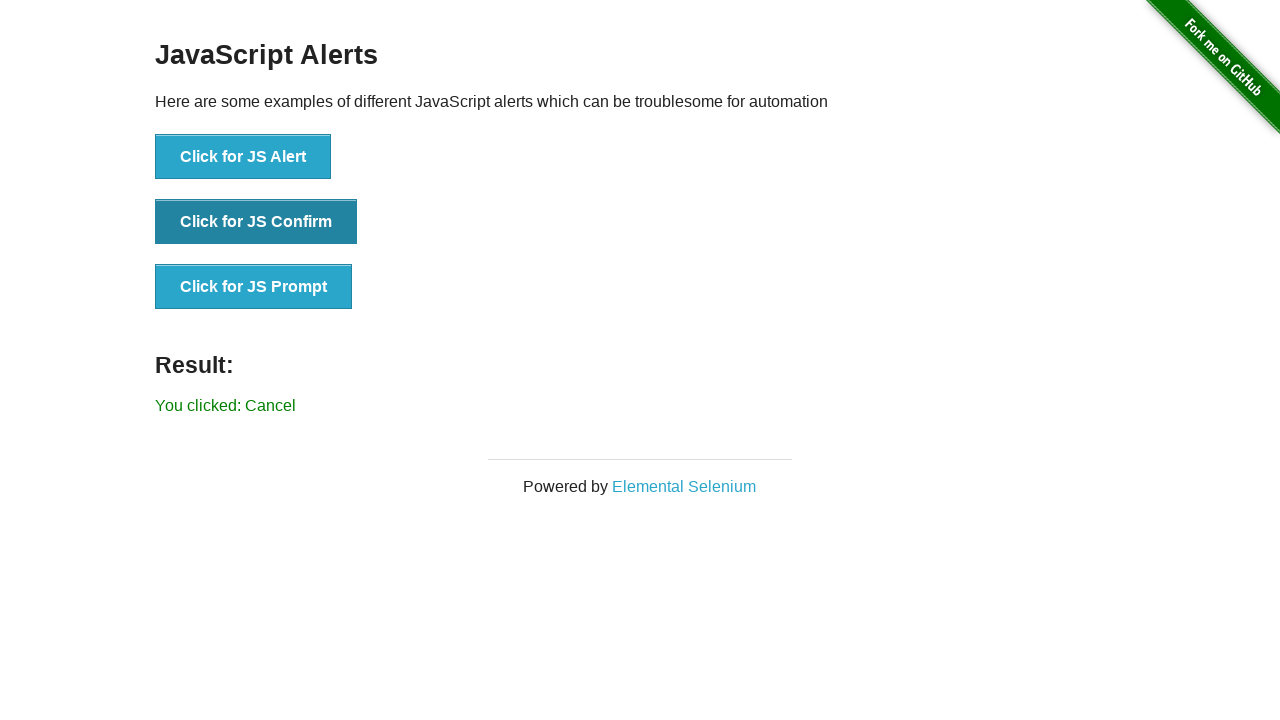

Verified cancel message 'You clicked: Cancel' after dismissing alert
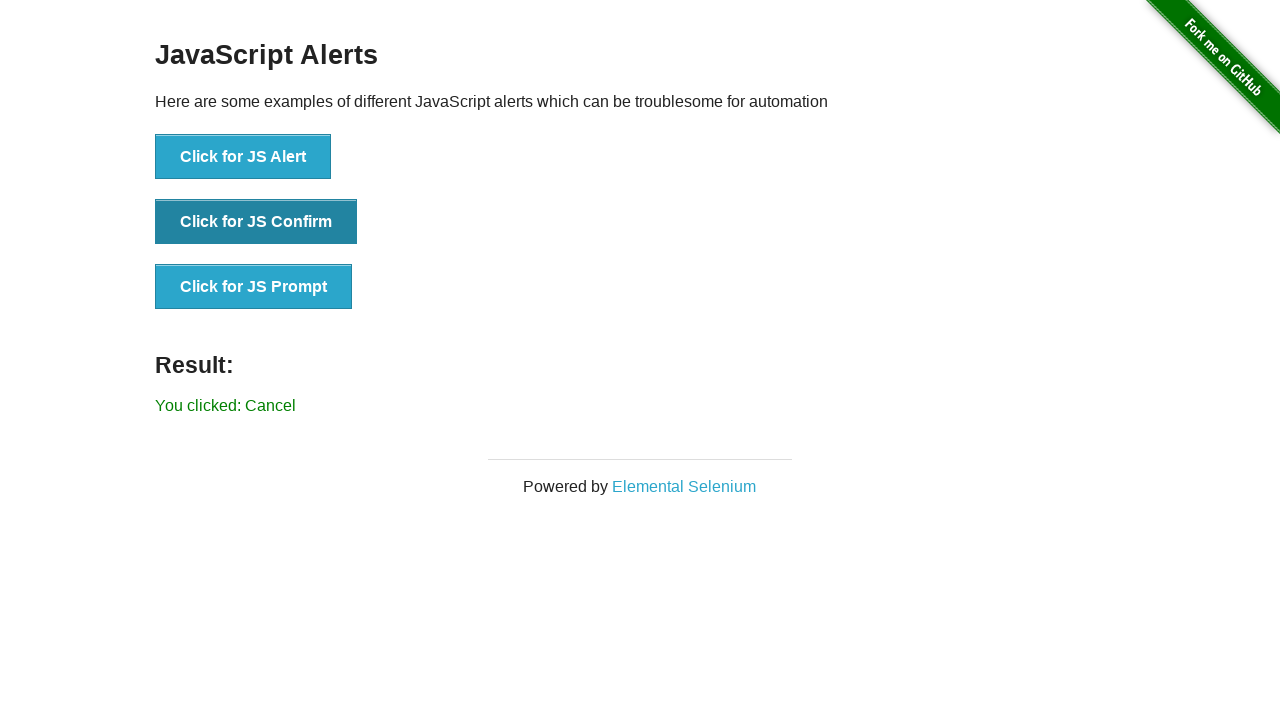

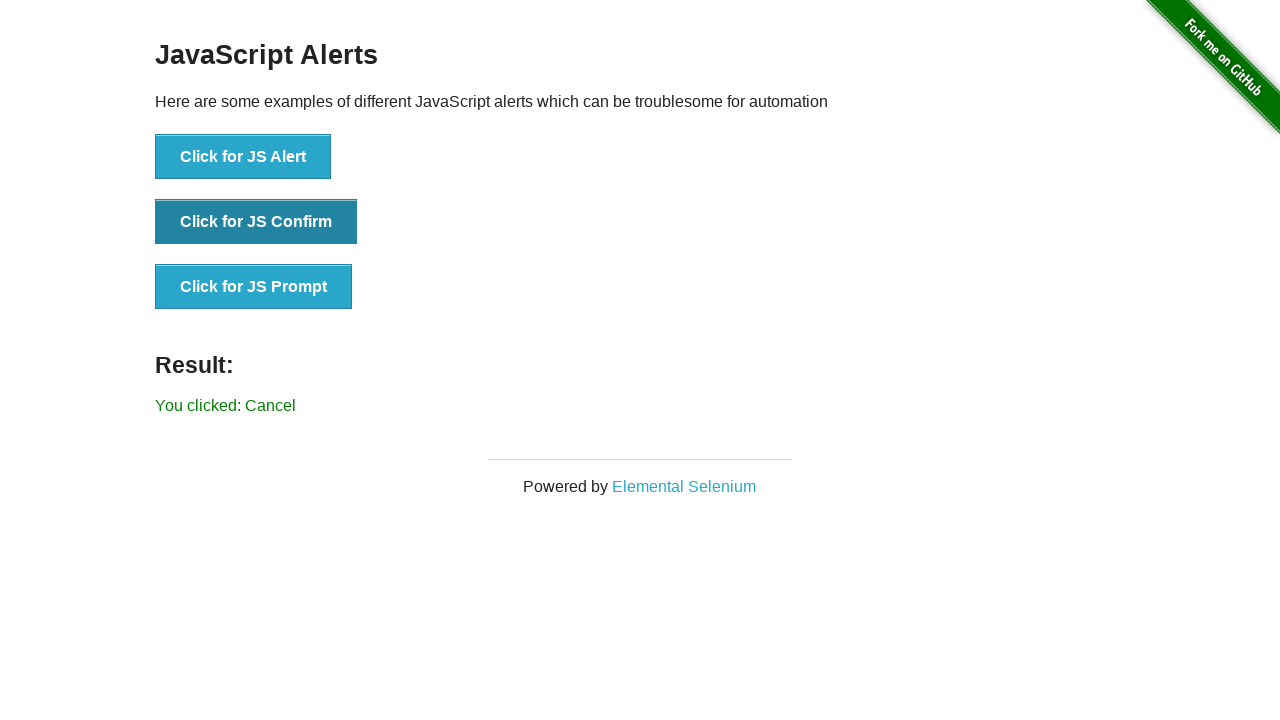